Navigates to the DemoQA homepage and clicks on the Interactions tile to access the Interactions section

Starting URL: https://demoqa.com

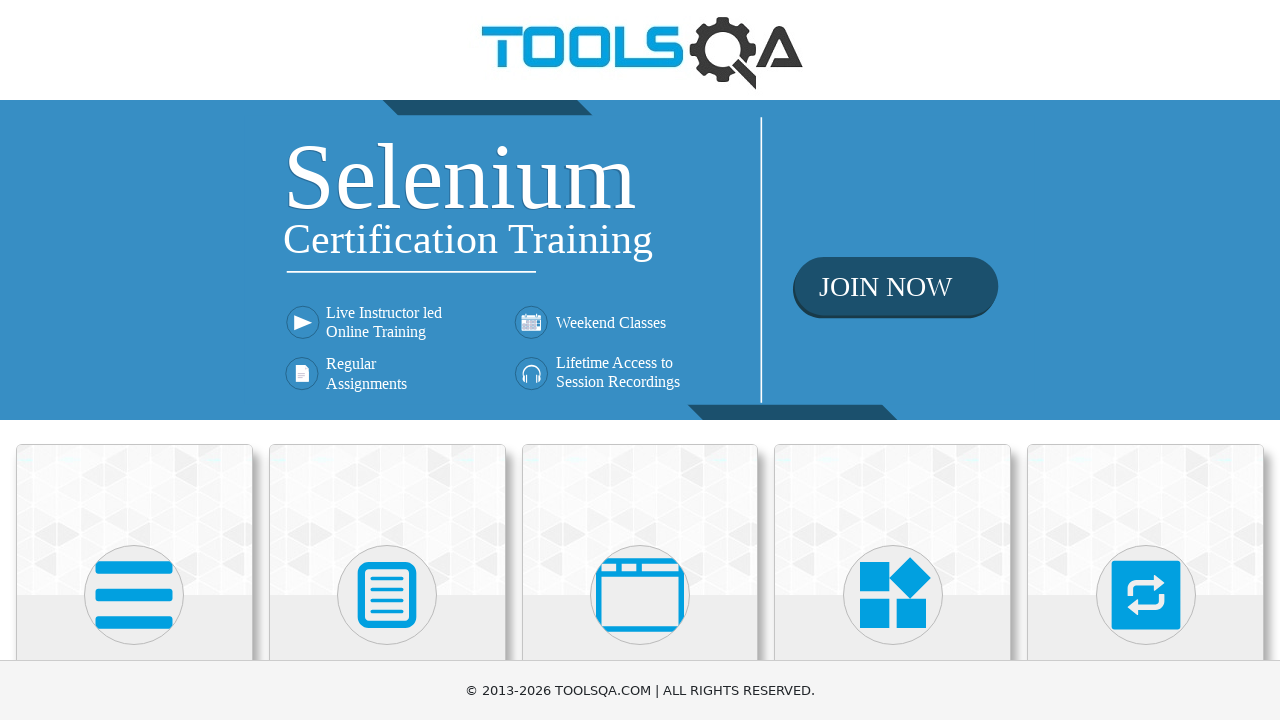

DemoQA homepage loaded
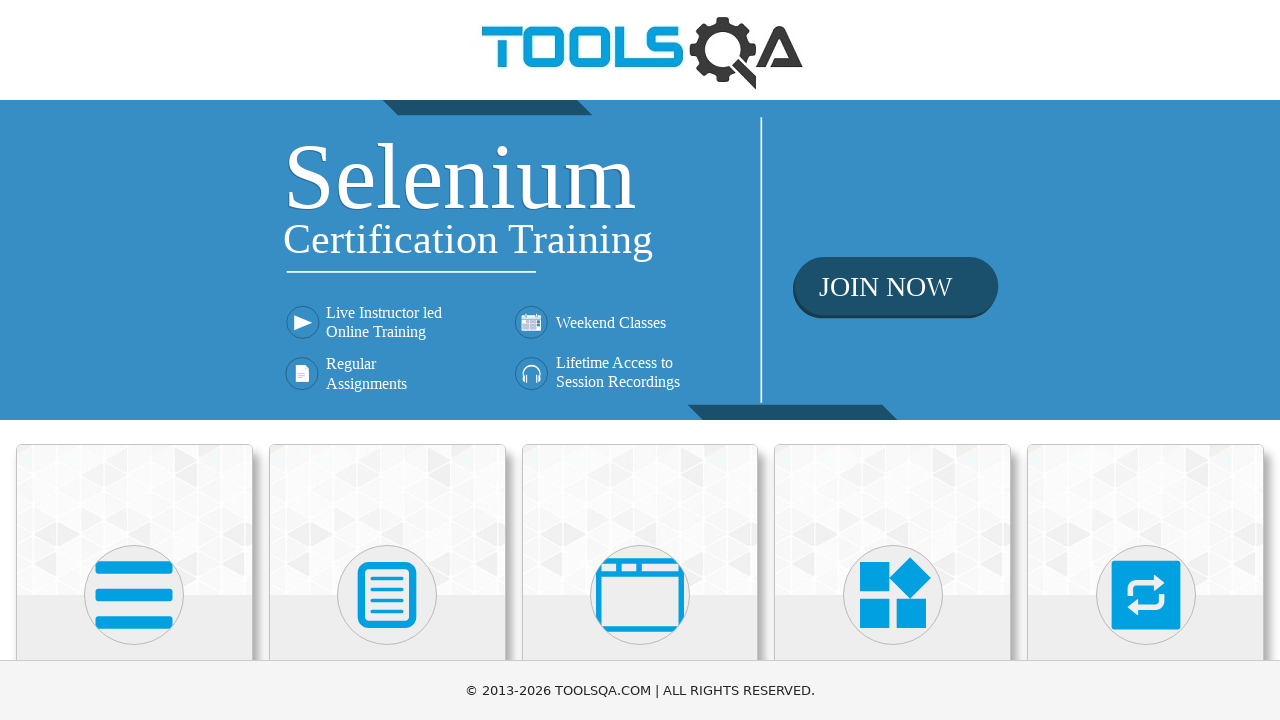

Located Interactions tile element
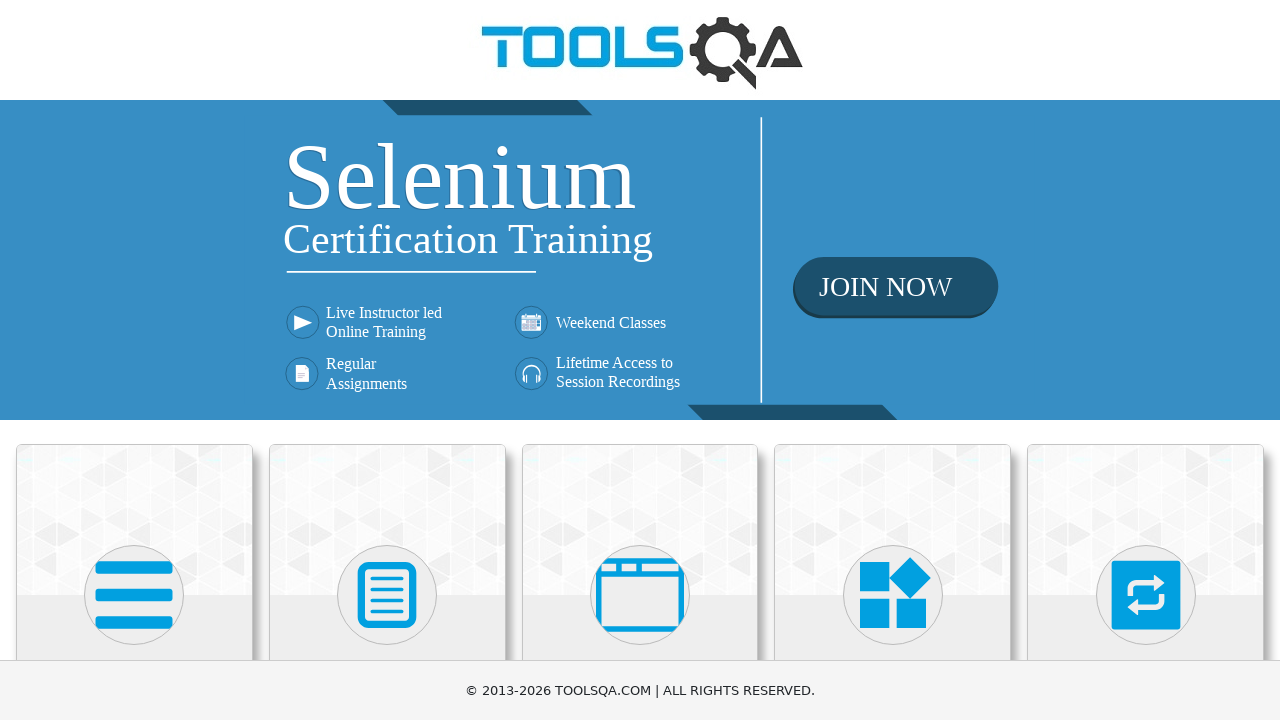

Scrolled Interactions tile into view
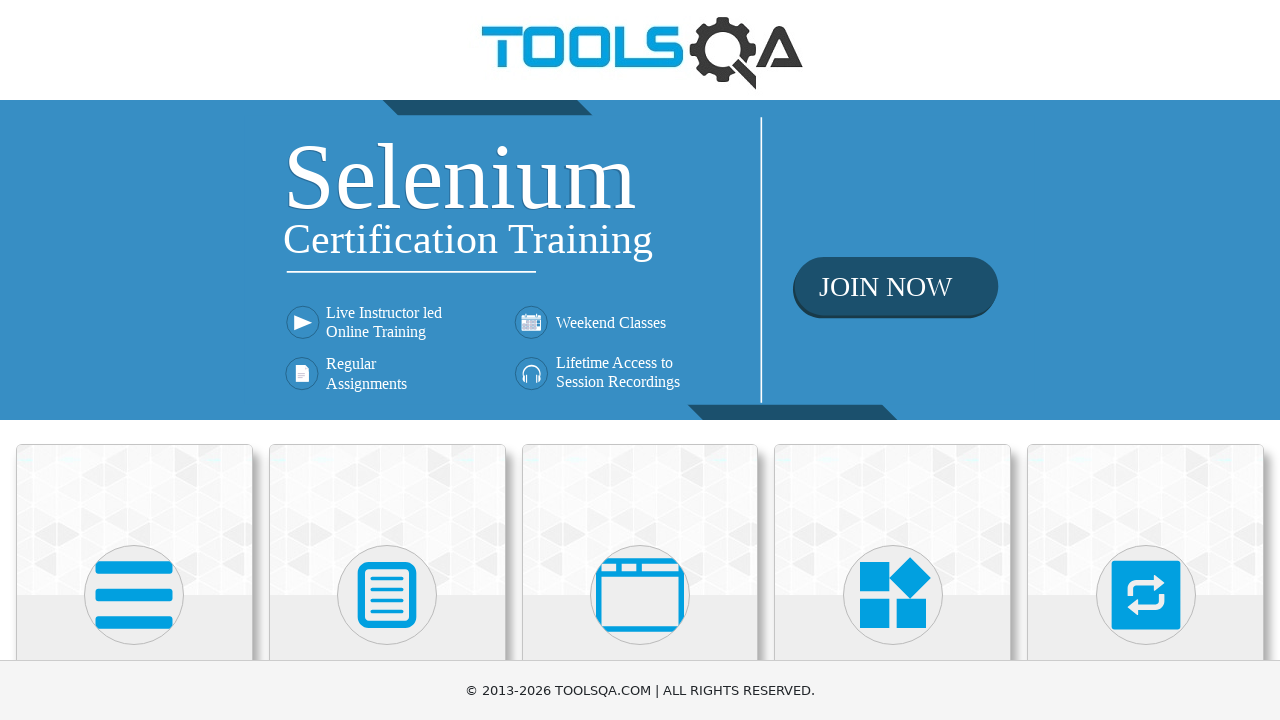

Clicked on Interactions tile to access Interactions section at (1146, 360) on xpath=//h5[contains(text(),'Interactions')]
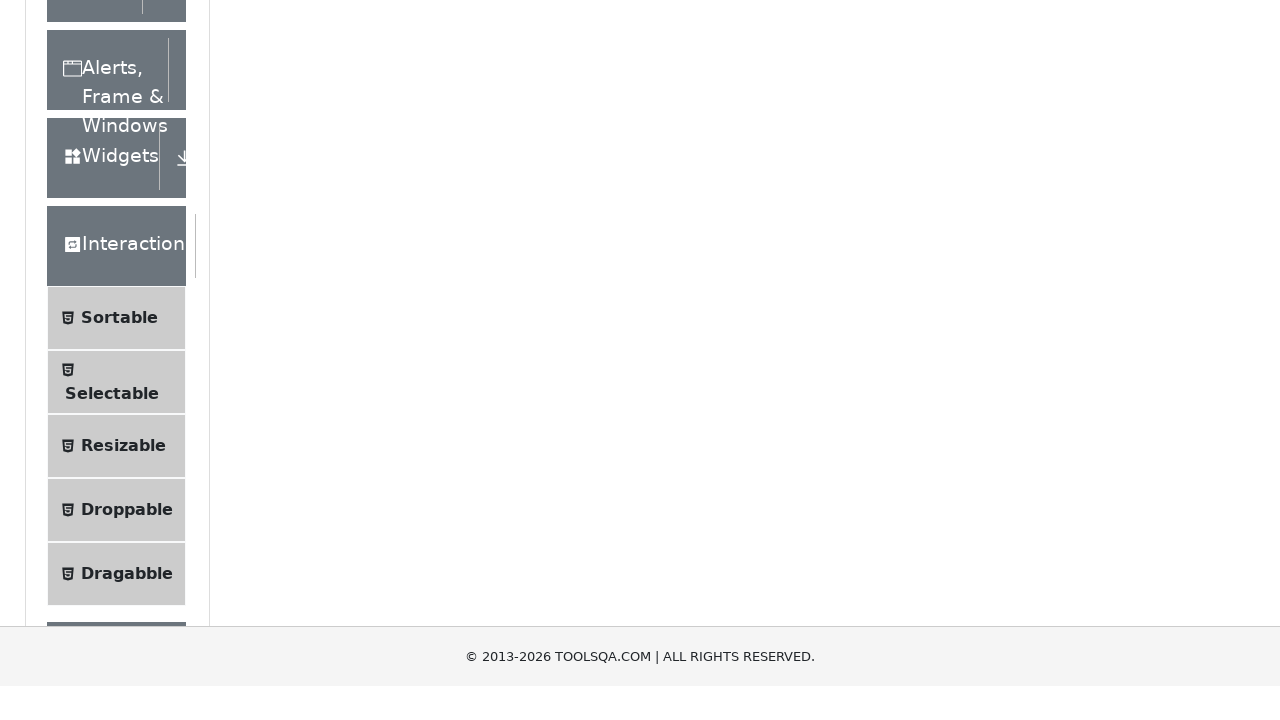

Interactions page loaded successfully
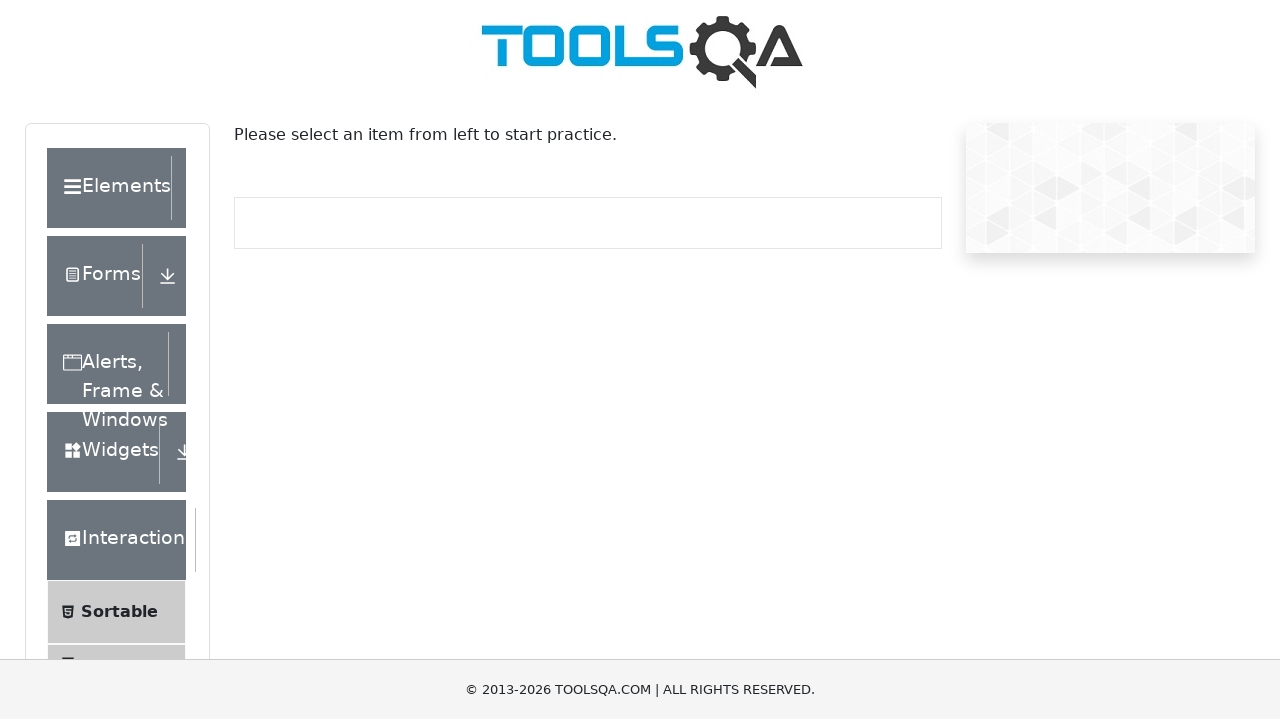

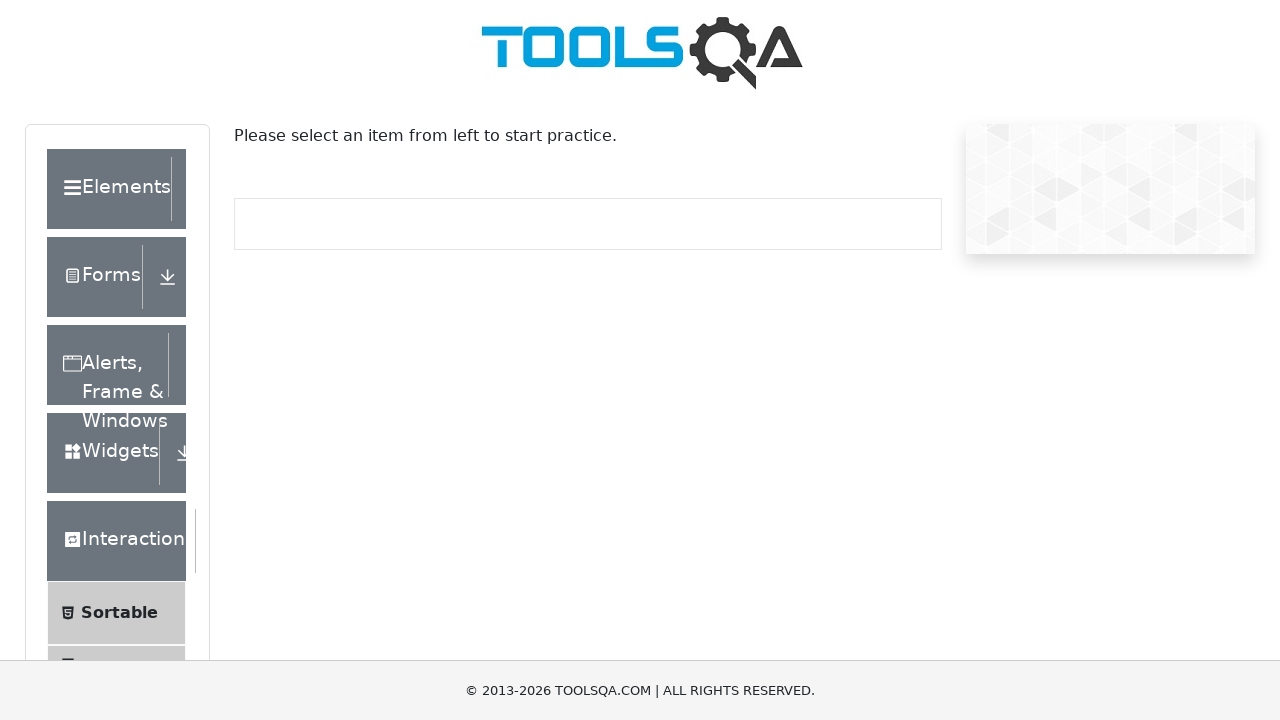